Tests scrolling functionality on a practice page by scrolling the window and within a fixed-header table element, then verifies that table cell values are visible and the total amount element is displayed correctly.

Starting URL: https://rahulshettyacademy.com/AutomationPractice/

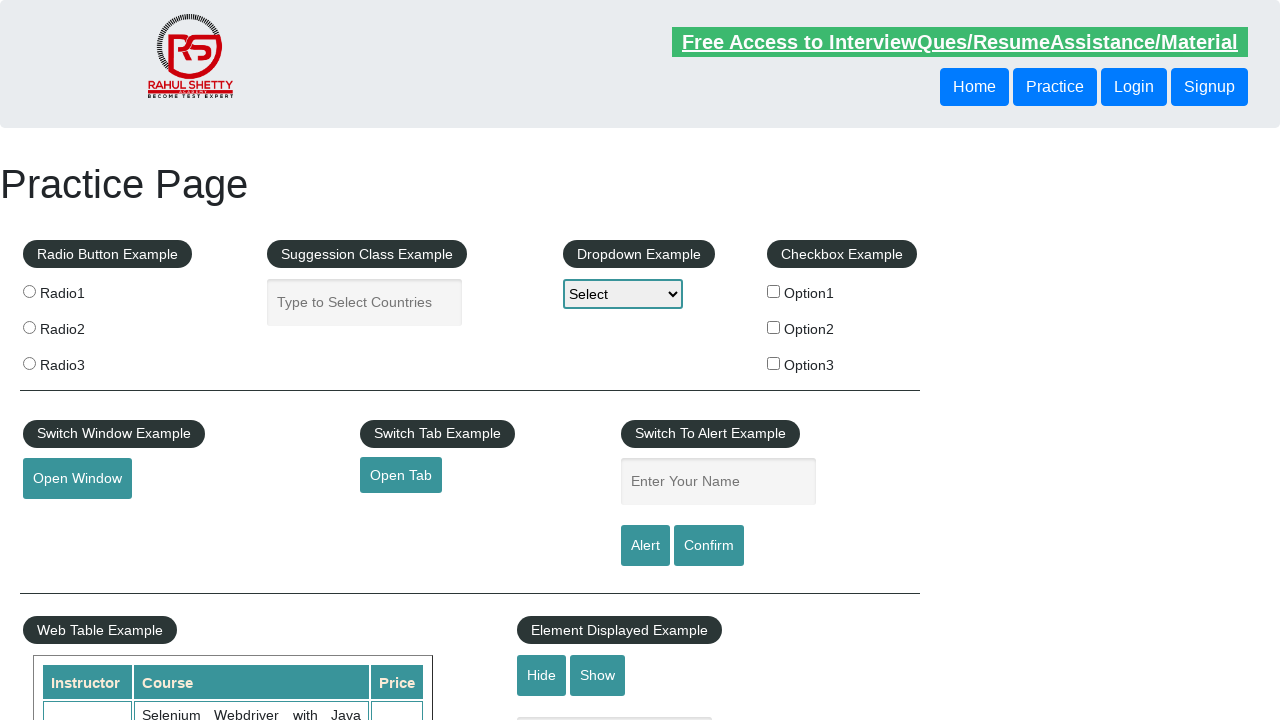

Scrolled window down by 500 pixels
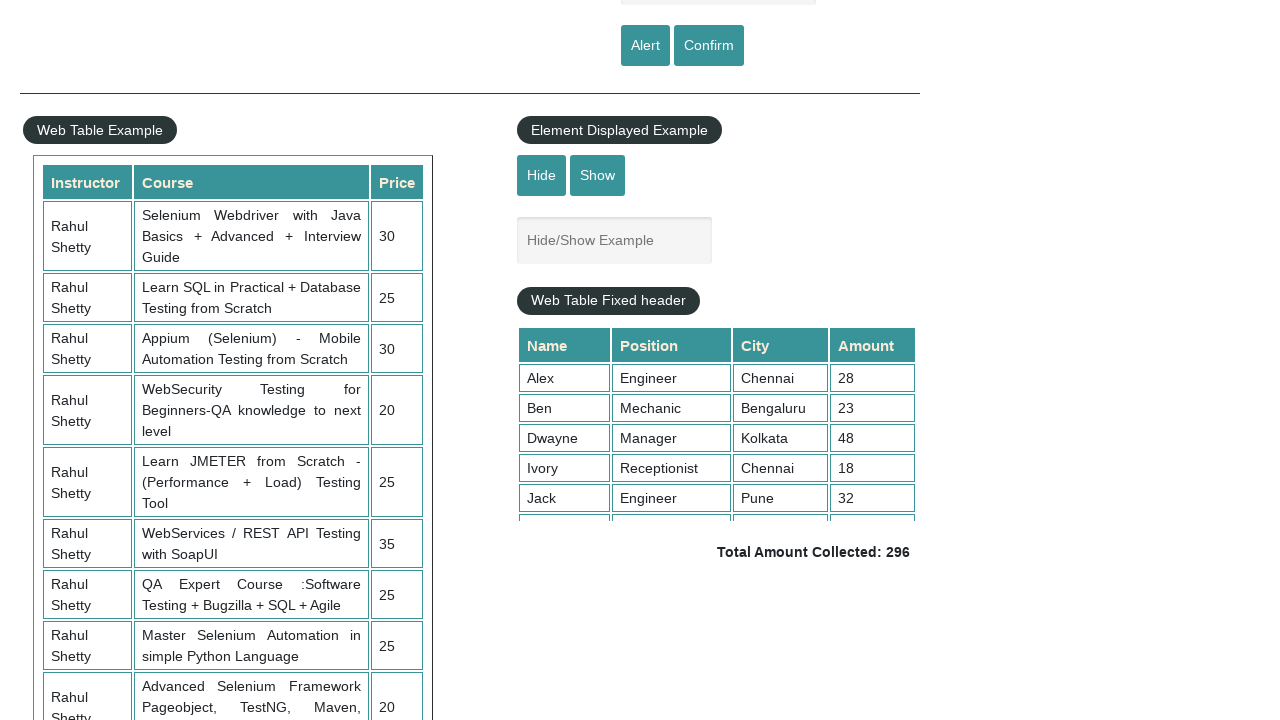

Waited 1000ms for scroll to complete
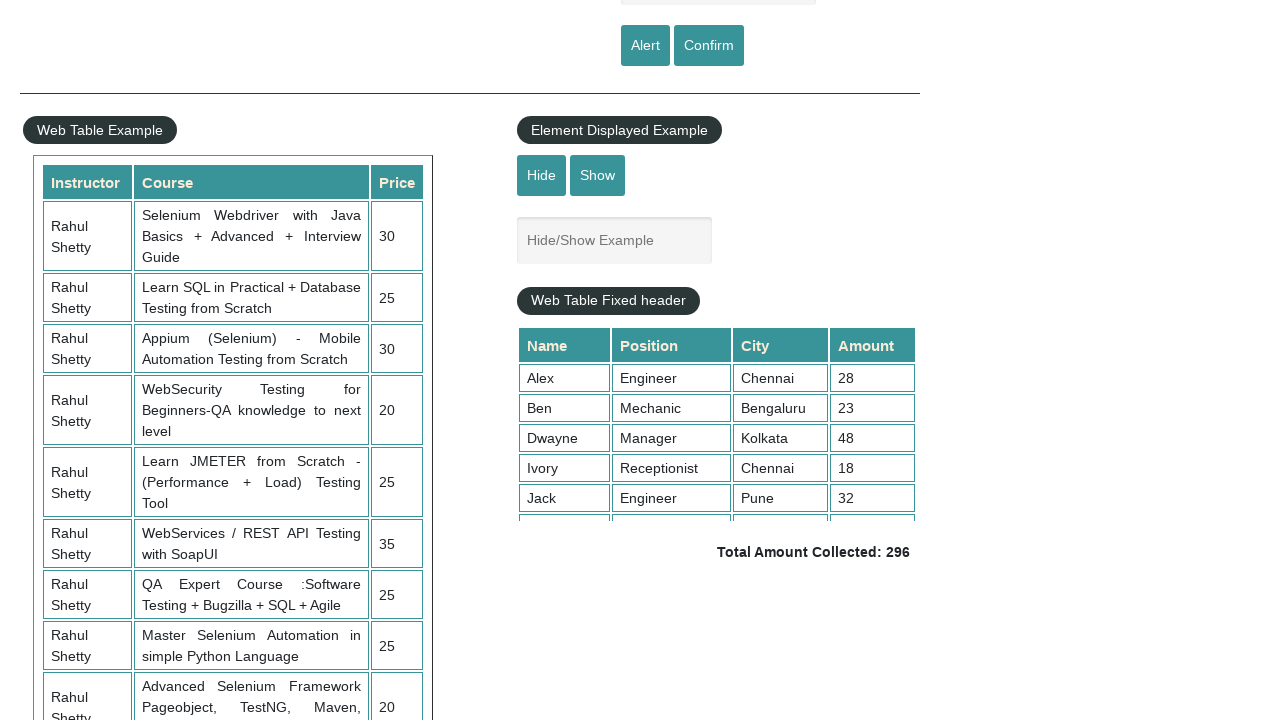

Scrolled table container down to show more rows
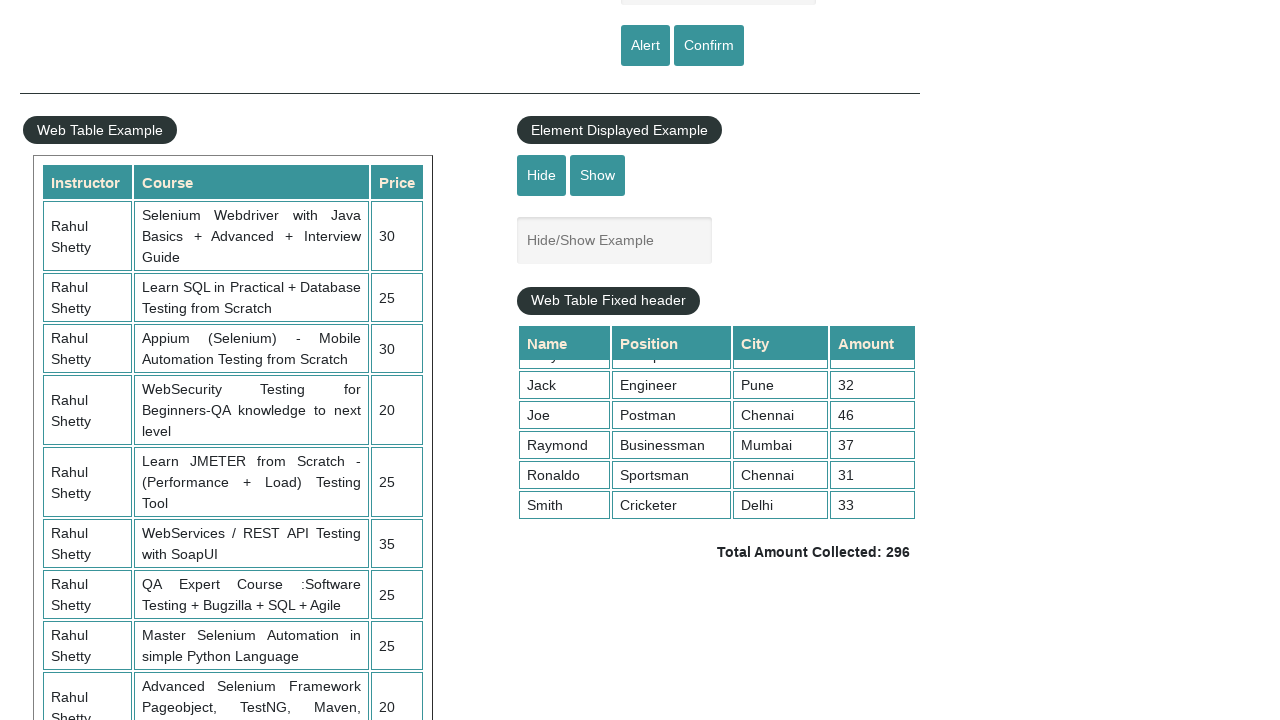

Table amount values (4th column) became visible
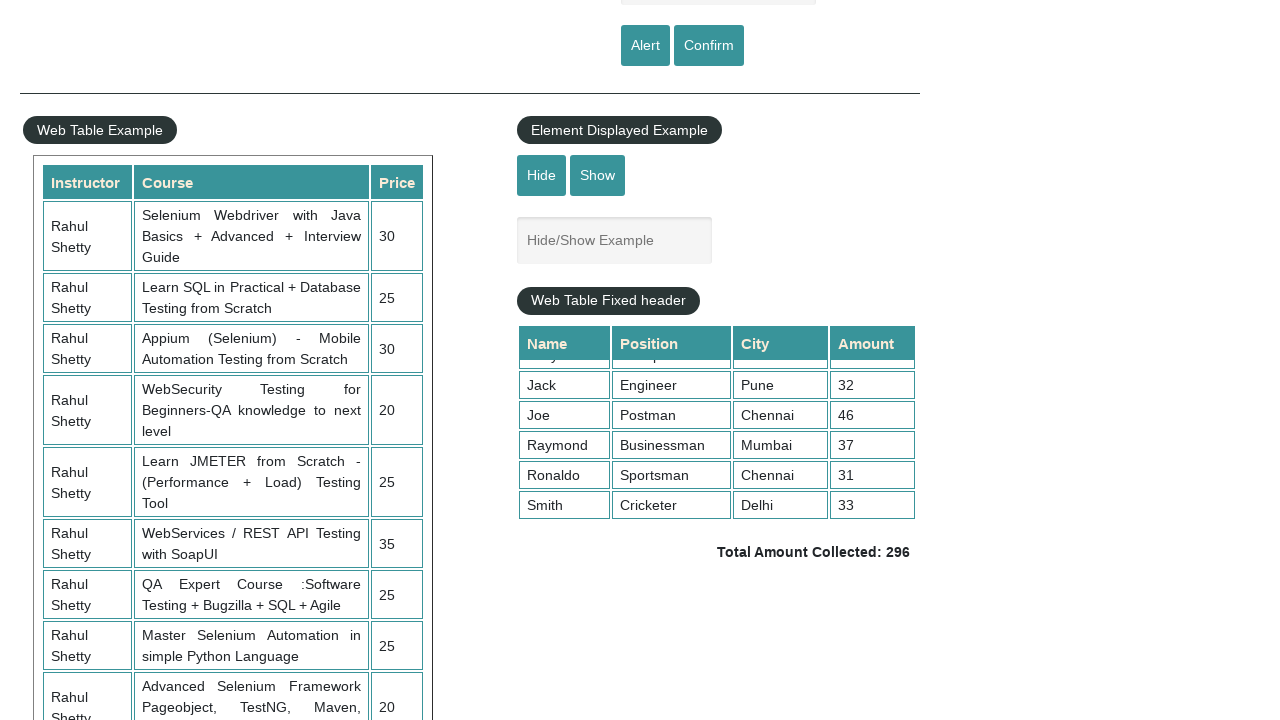

Retrieved all amount values from 4th column of table
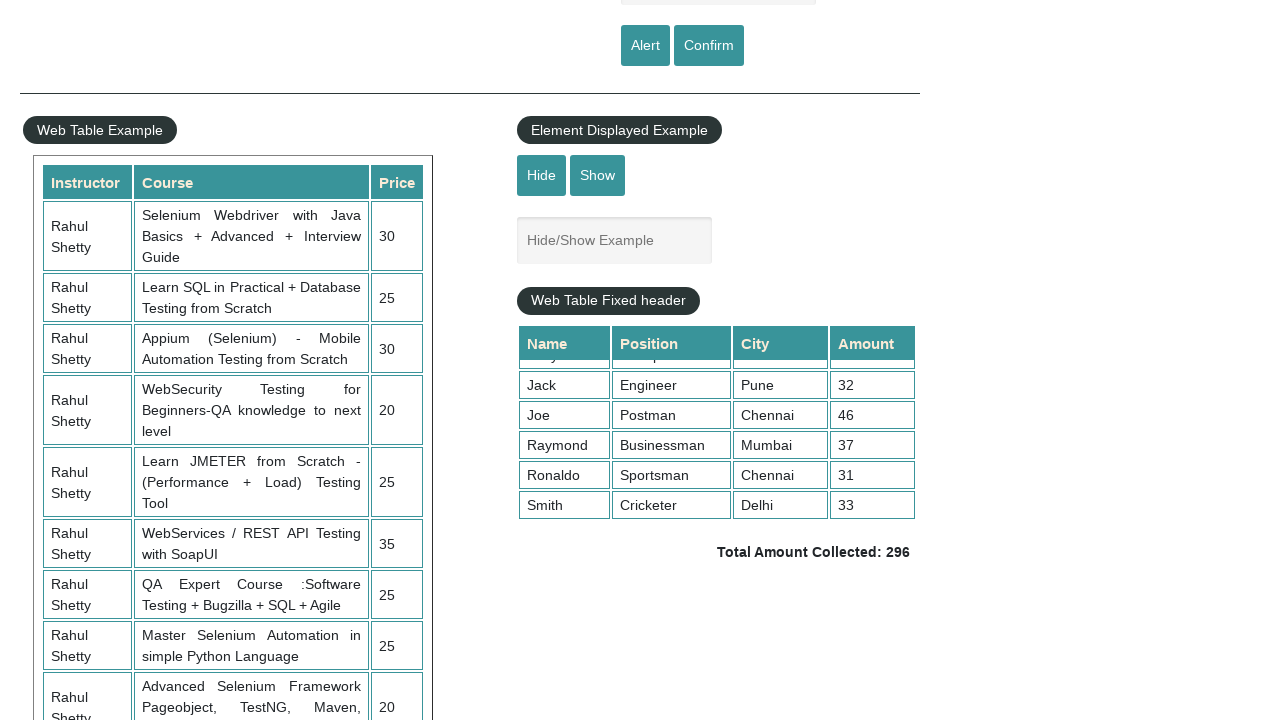

Calculated sum of all table amounts: 296
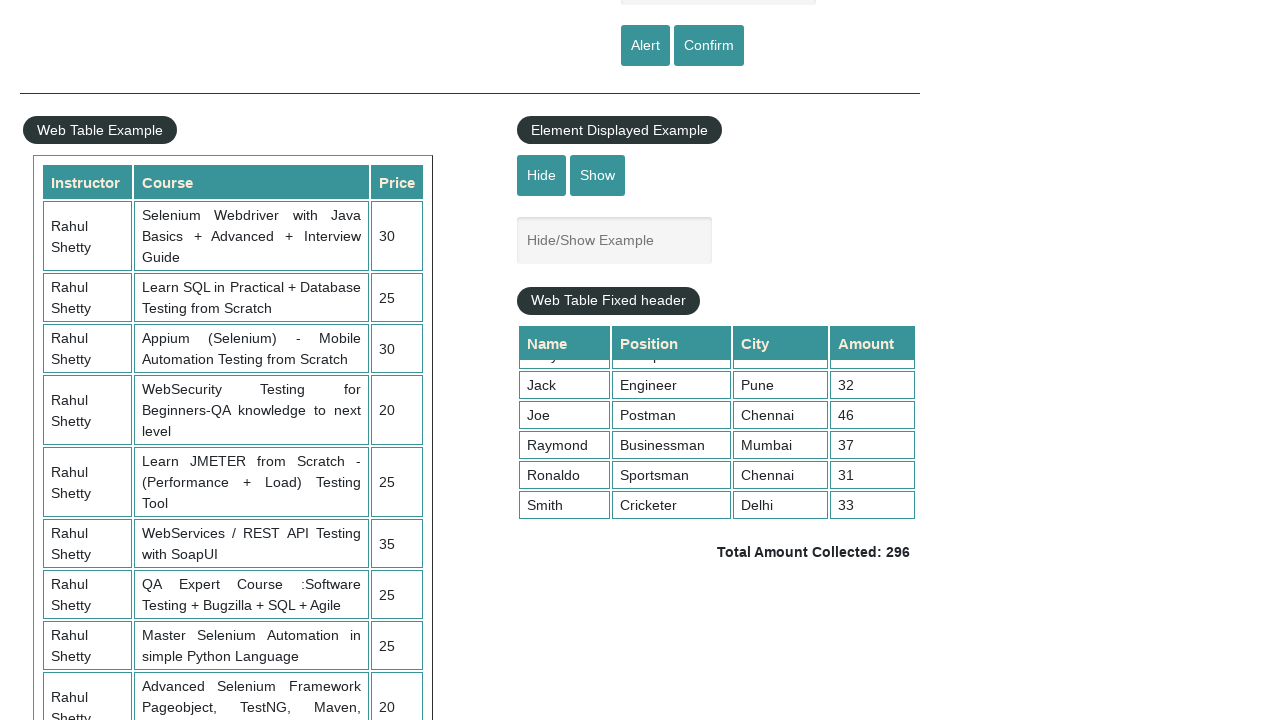

Retrieved displayed total amount: 296
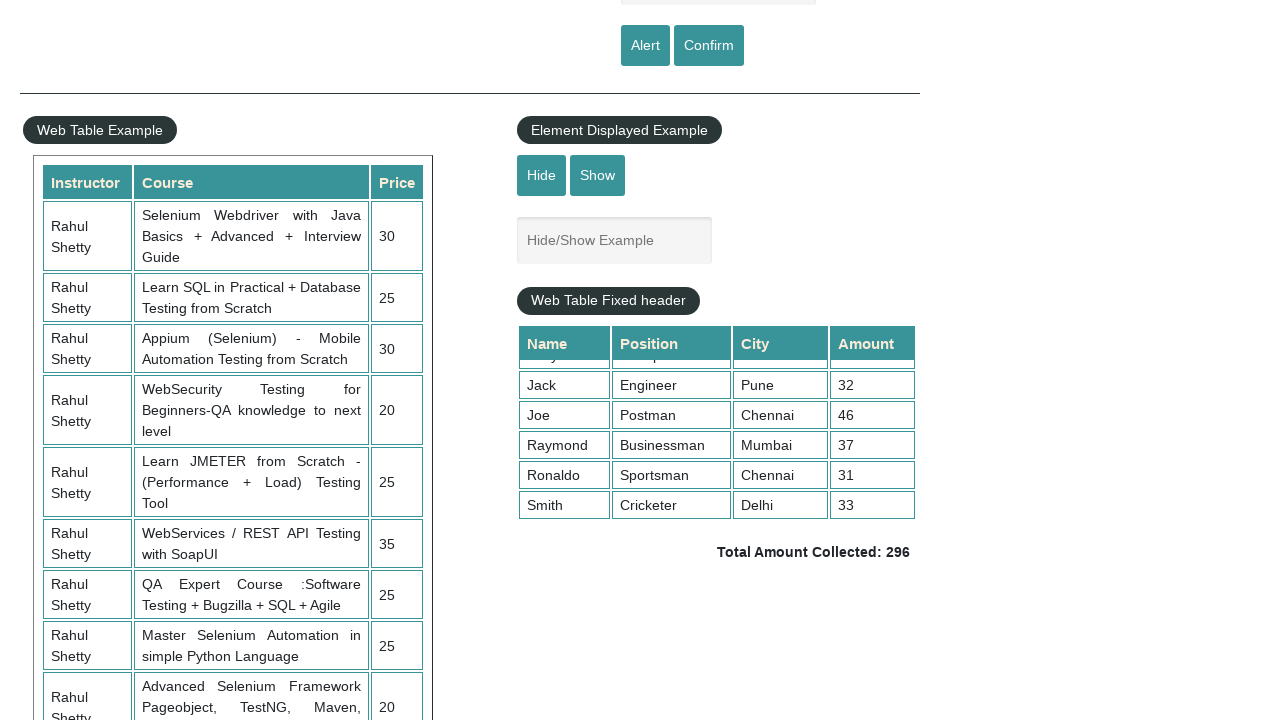

Verified calculated sum (296) matches displayed total (296)
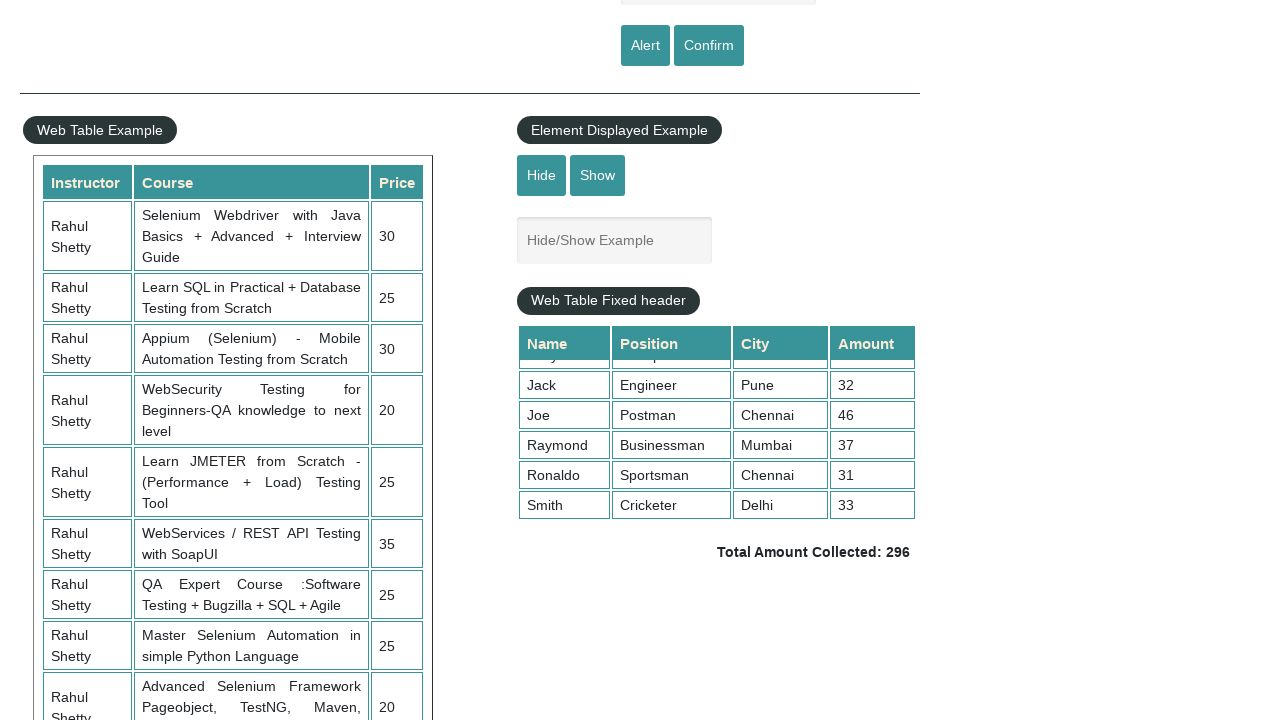

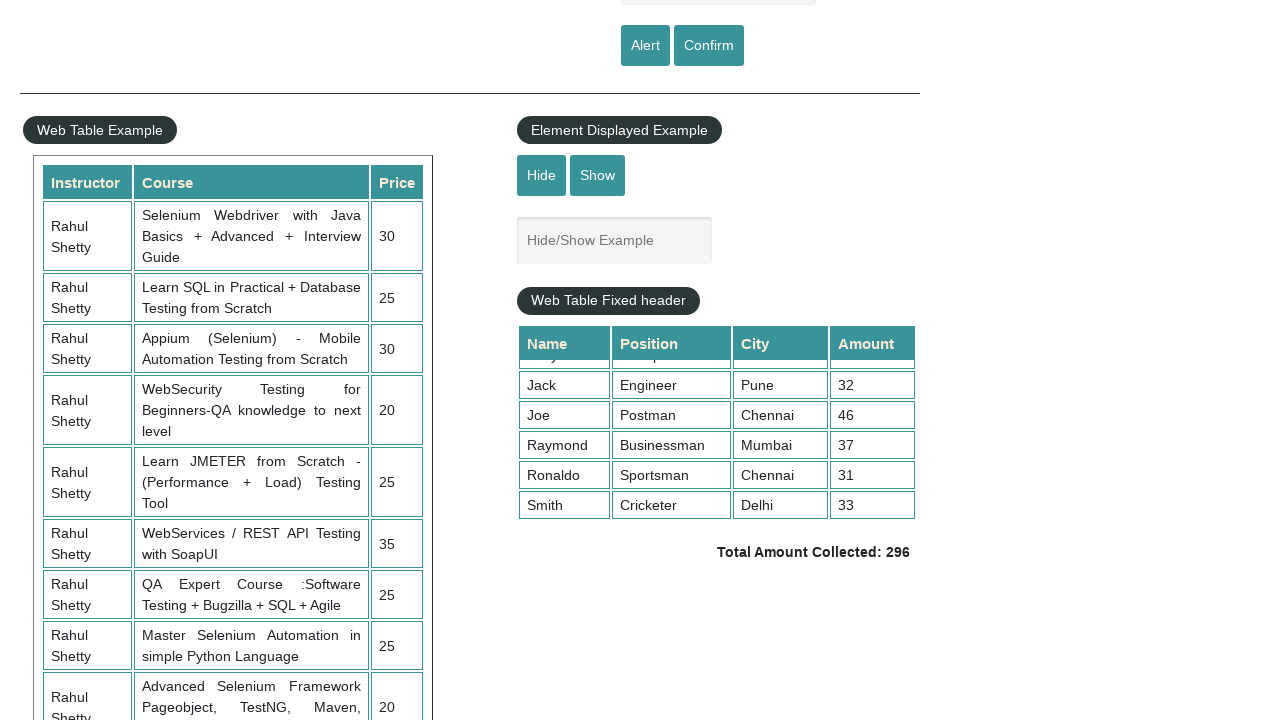